Tests selecting an option from dropdown by its value attribute and verifies the selection was applied

Starting URL: https://the-internet.herokuapp.com/dropdown

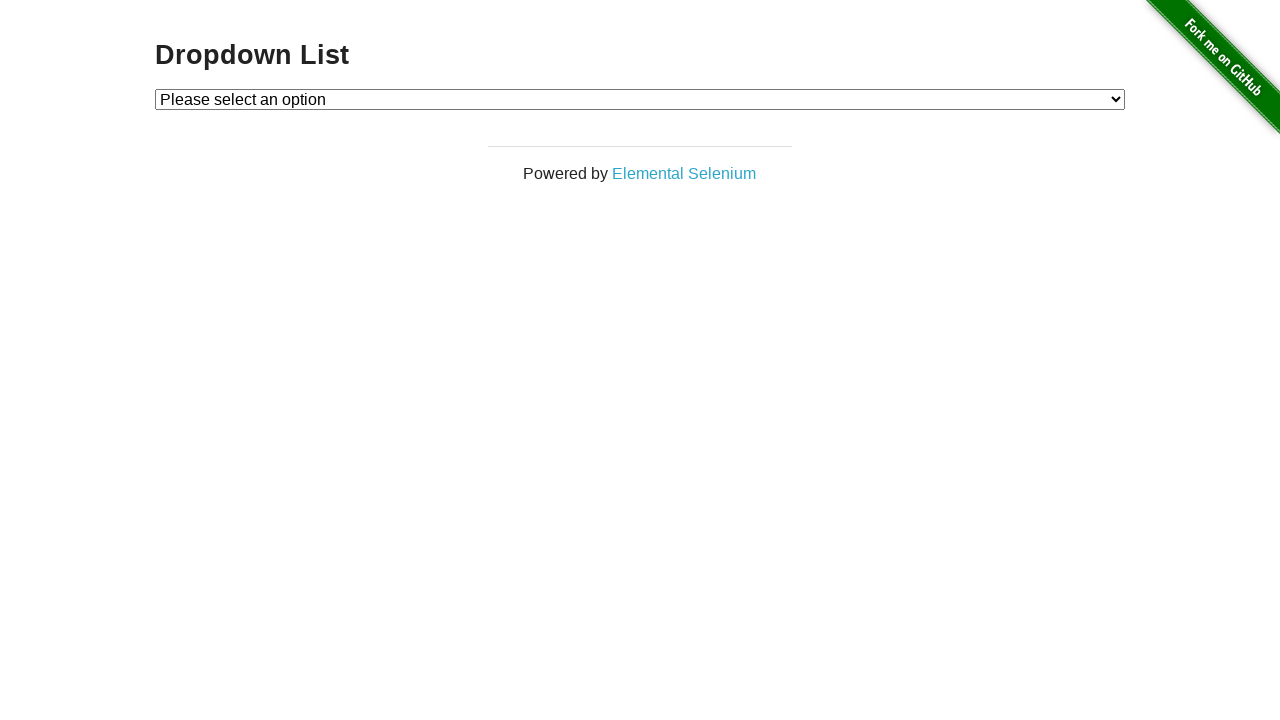

Navigated to dropdown page
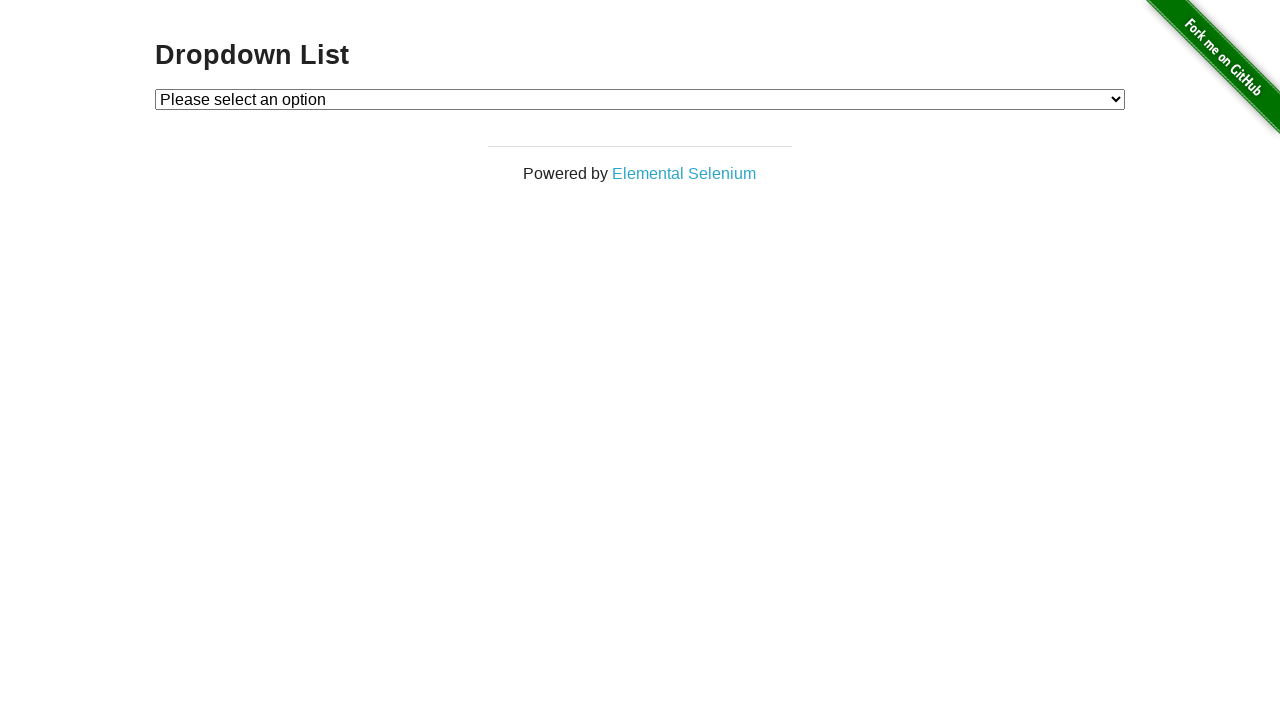

Selected option with value '2' from dropdown on #dropdown
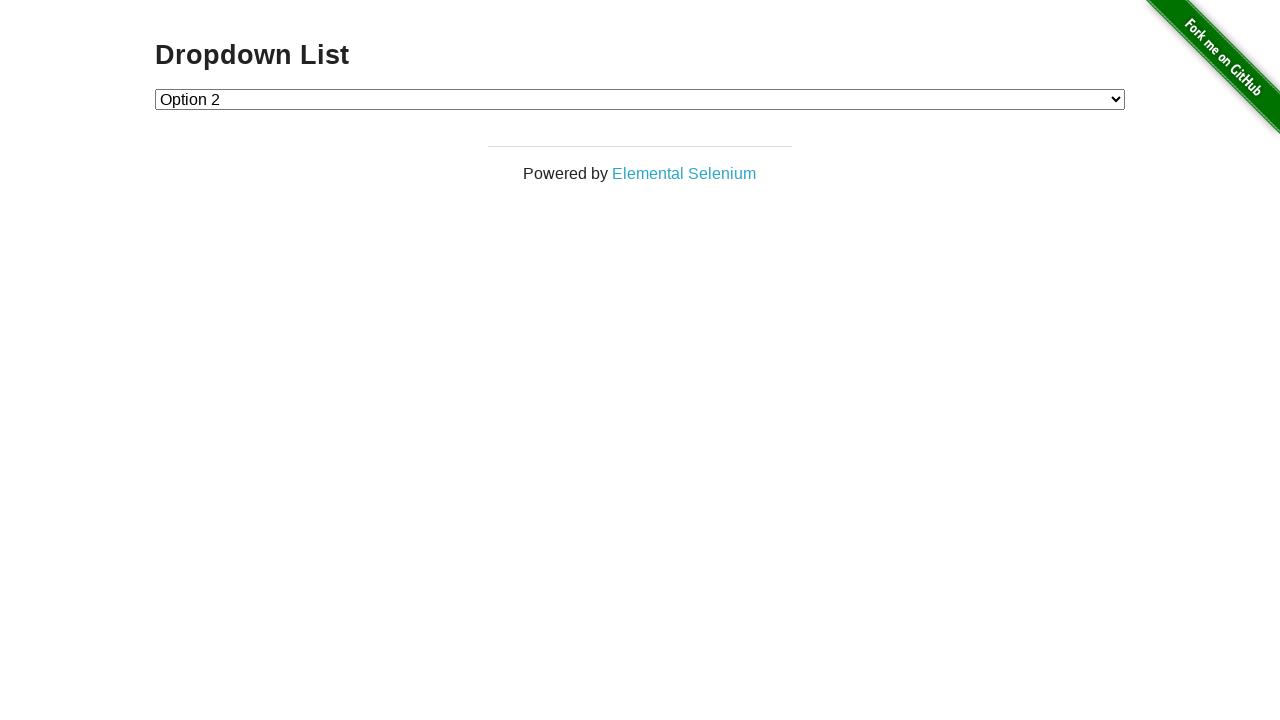

Retrieved text content of selected option
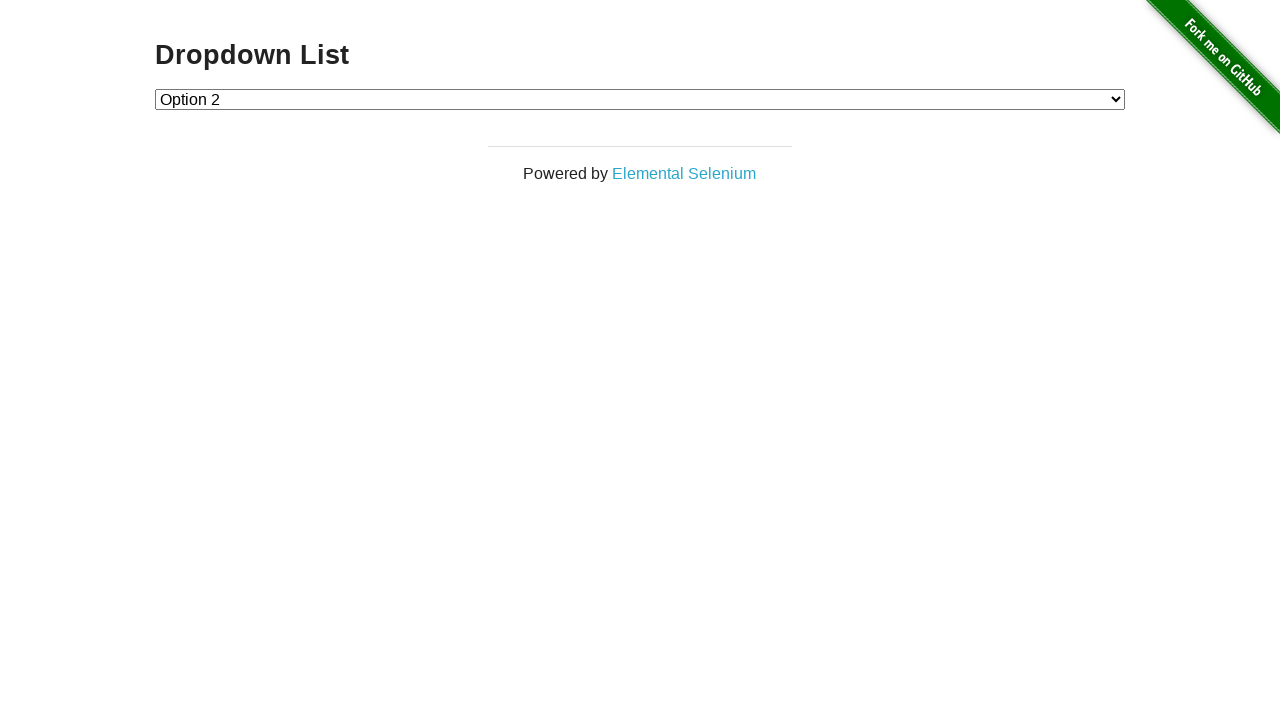

Verified selected option contains 'Option 2'
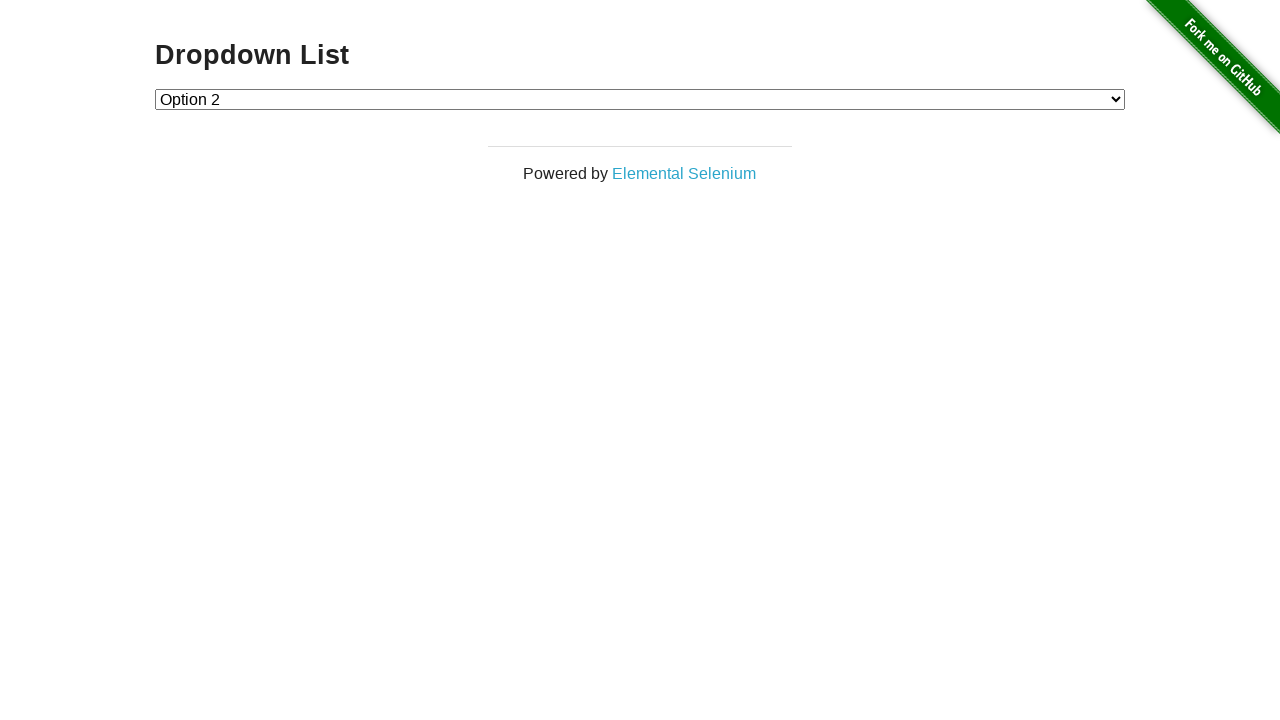

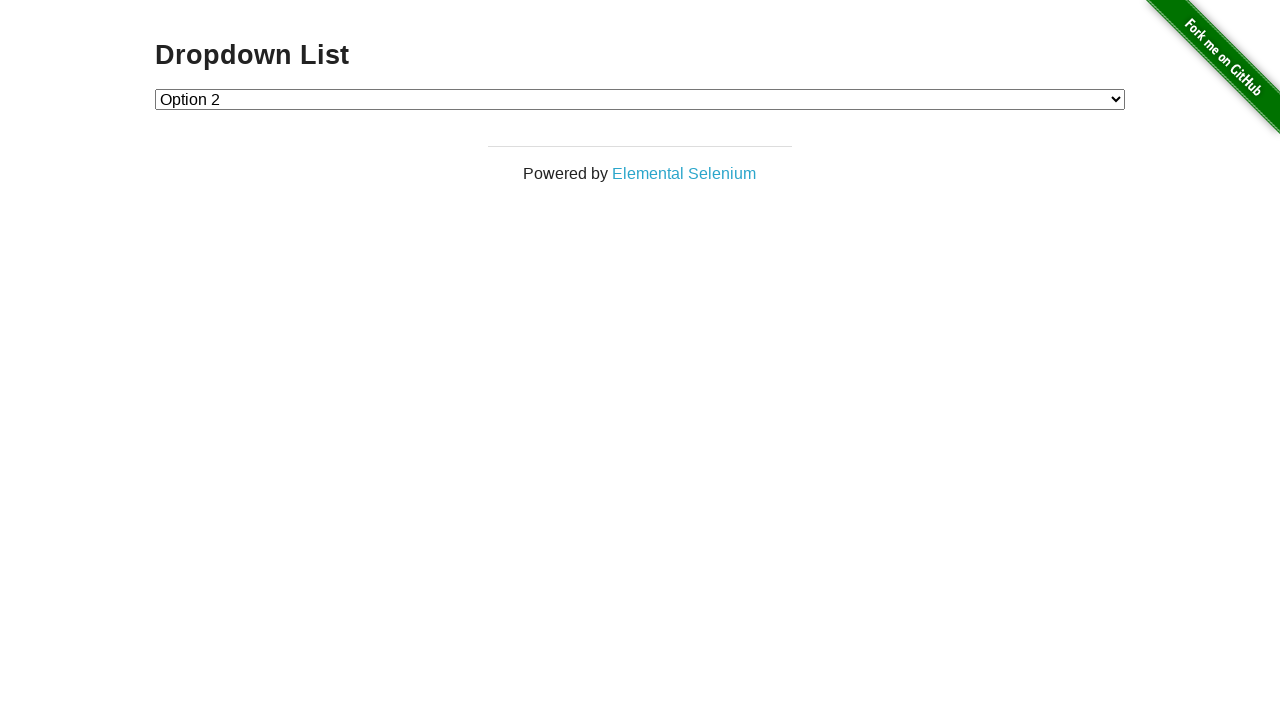